Tests a confirm dialog box by clicking OK and verifying the result message shows the selection

Starting URL: https://demoqa.com/alerts

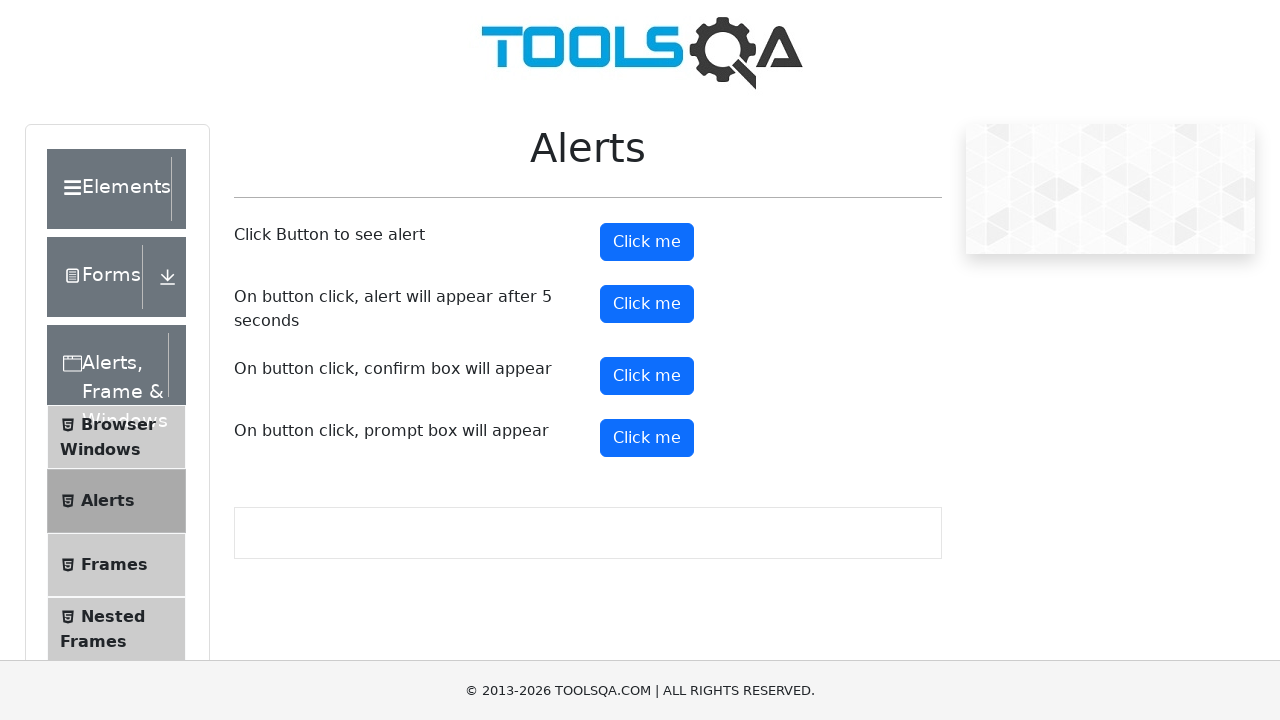

Set up dialog event listener to handle confirm dialog
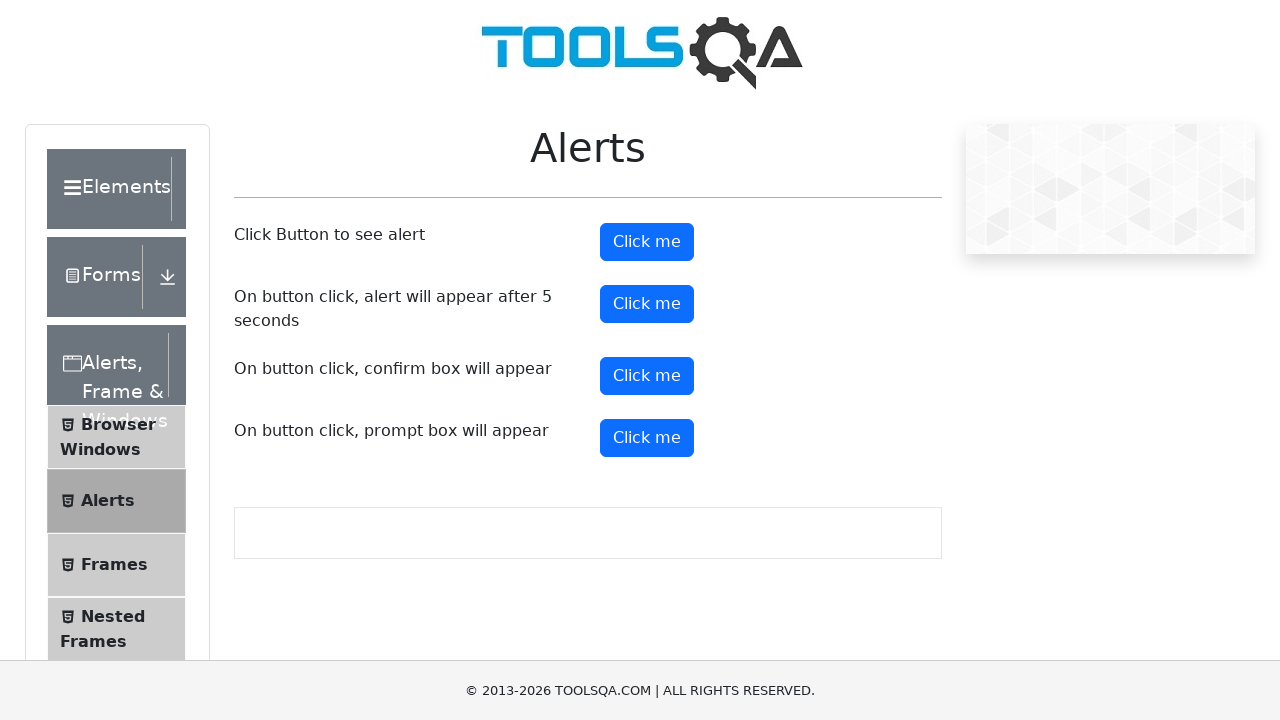

Clicked the confirm button to trigger the dialog at (647, 376) on #confirmButton
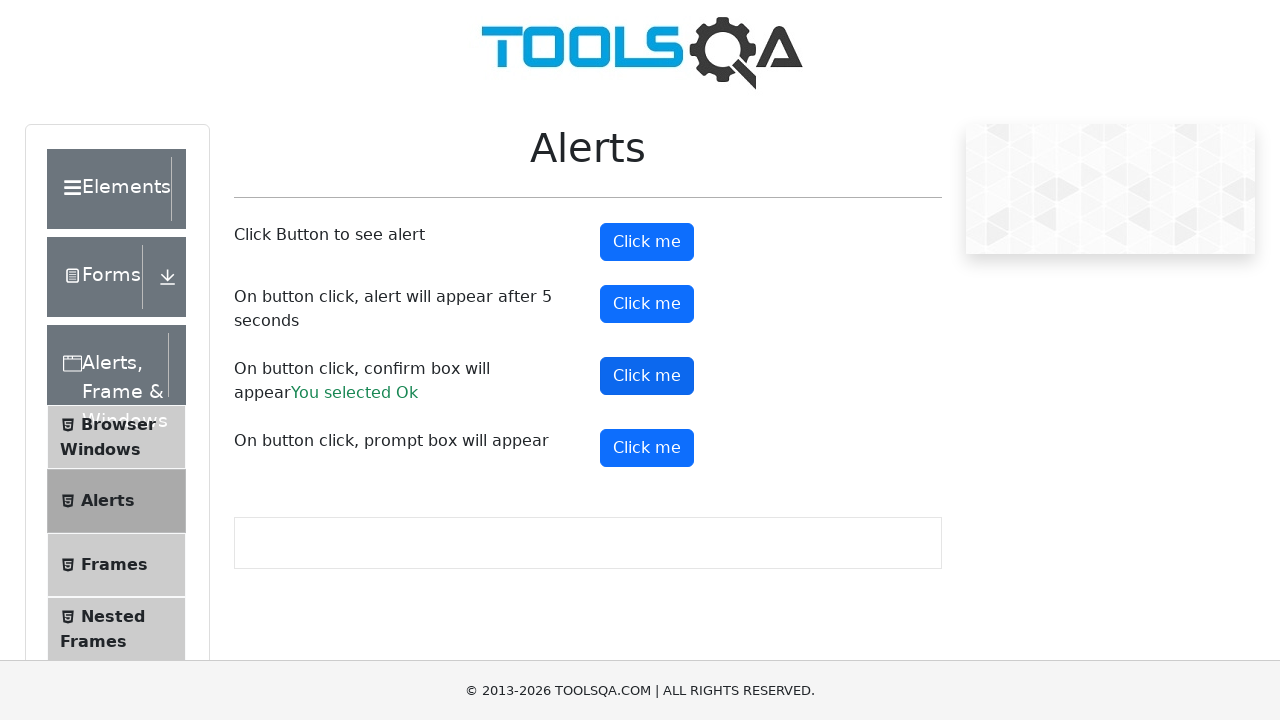

Waited for result message to appear
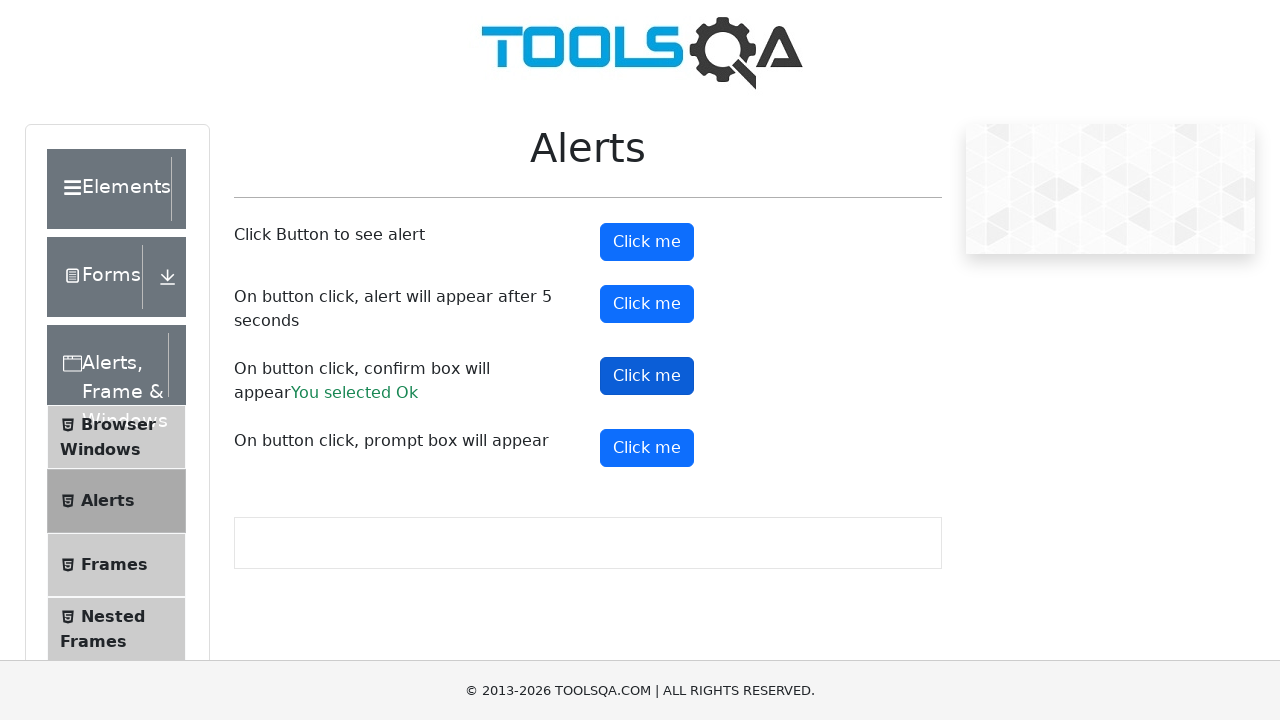

Retrieved result text: 'You selected Ok'
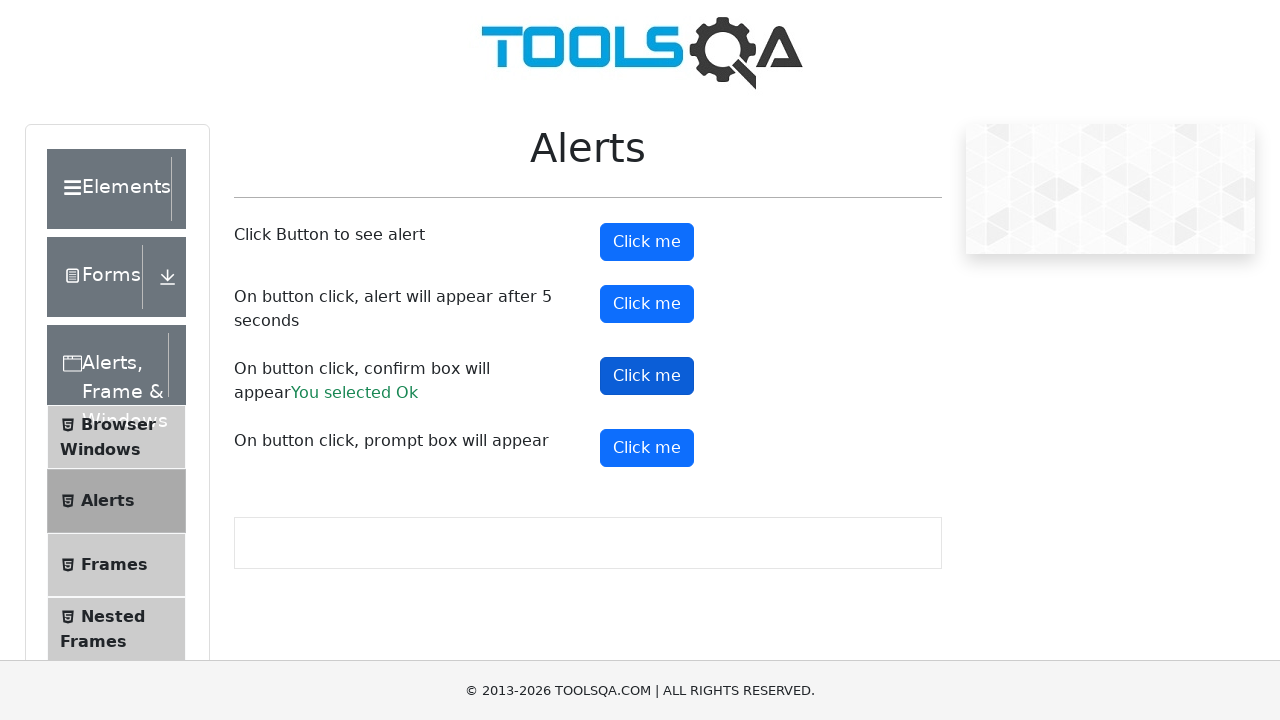

Verified result message shows 'You selected Ok'
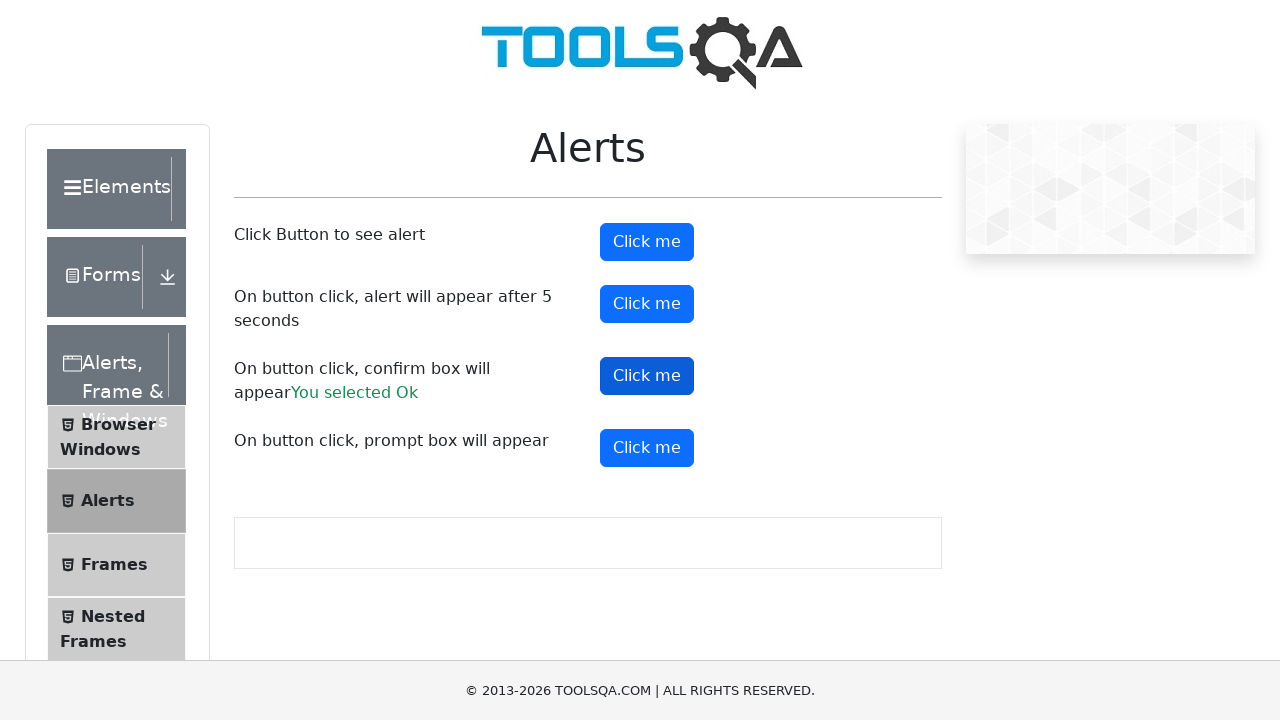

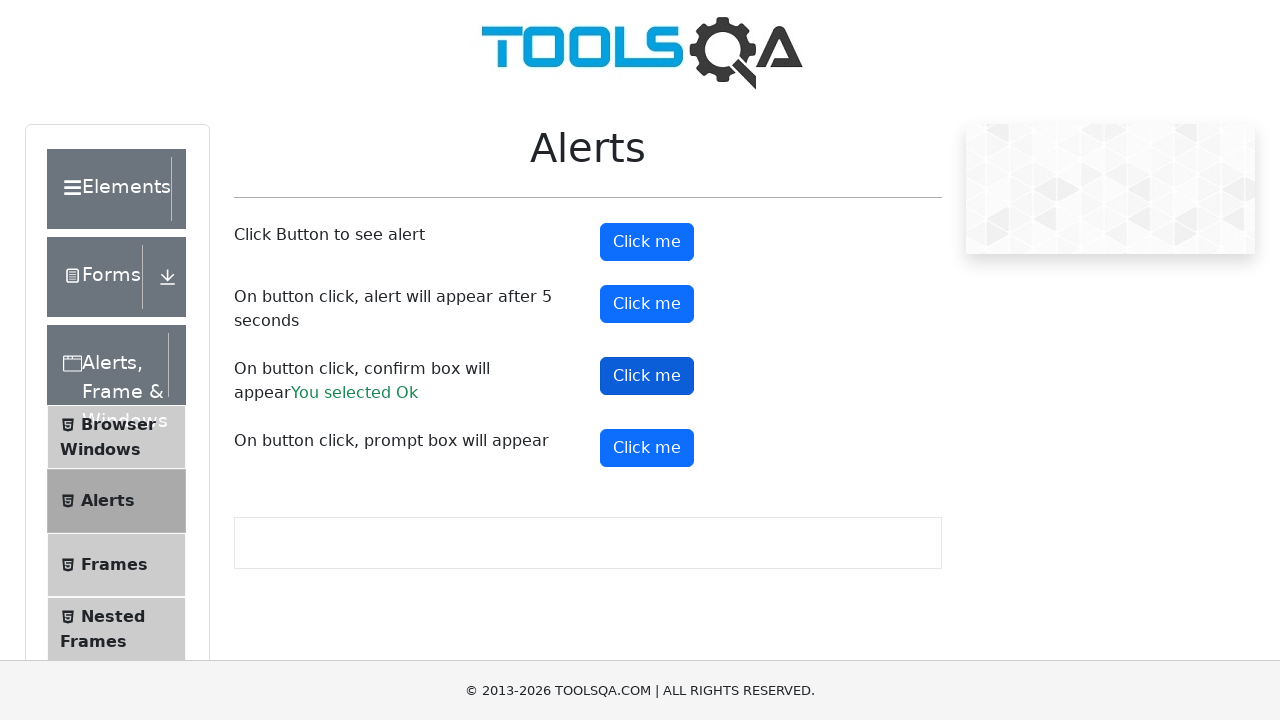